Tests Walla search by entering a query and submitting the search form

Starting URL: http://www.walla.co.il

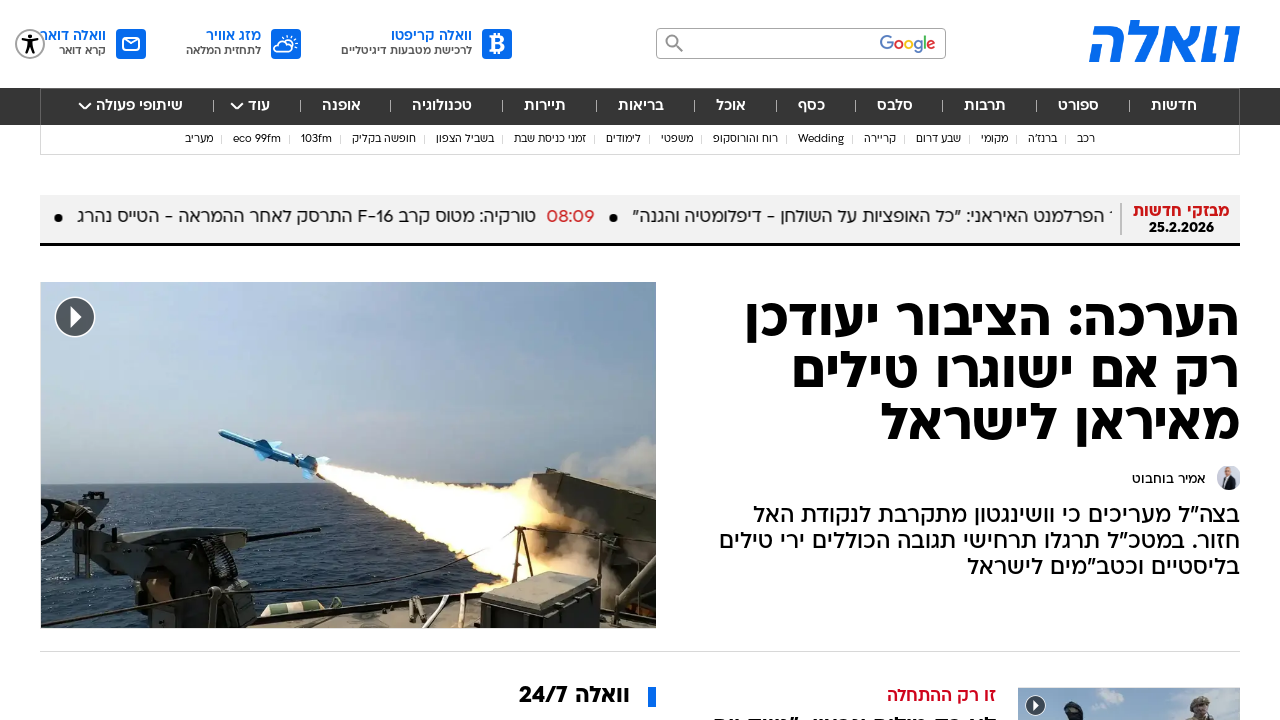

Filled search field with 'black' on input[name='q']
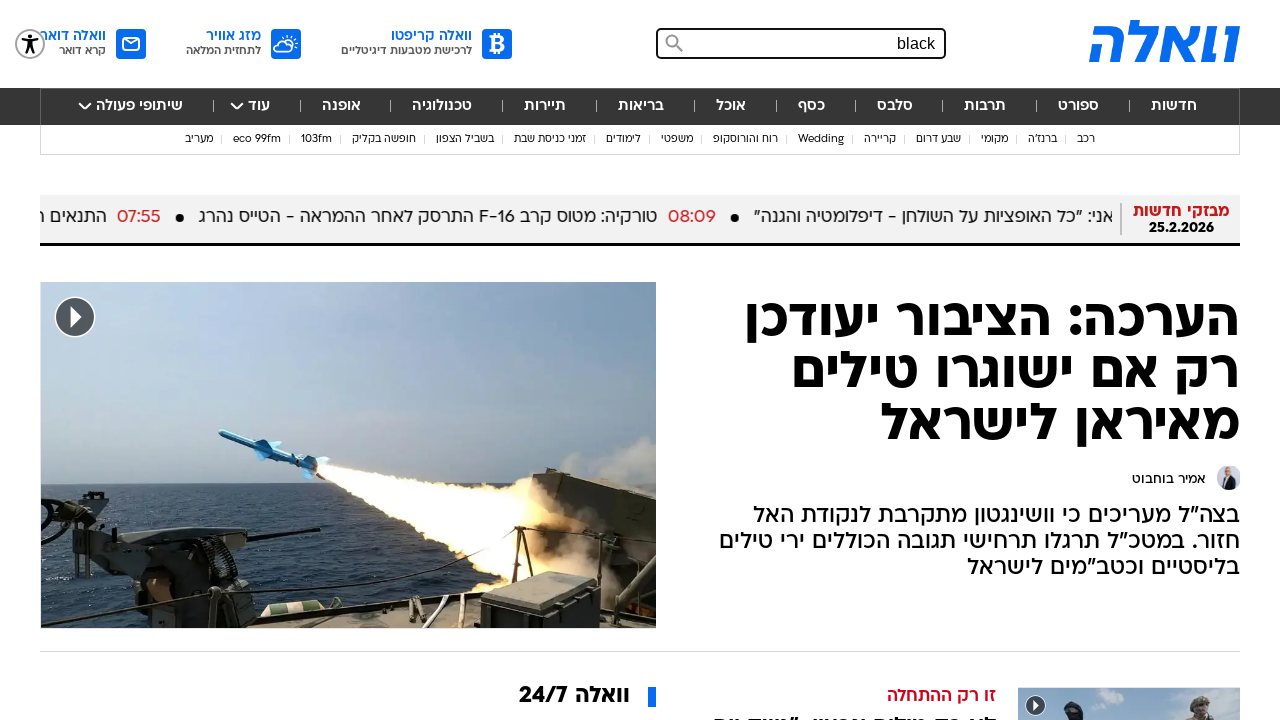

Pressed Enter to submit the search form on Walla on input[name='q']
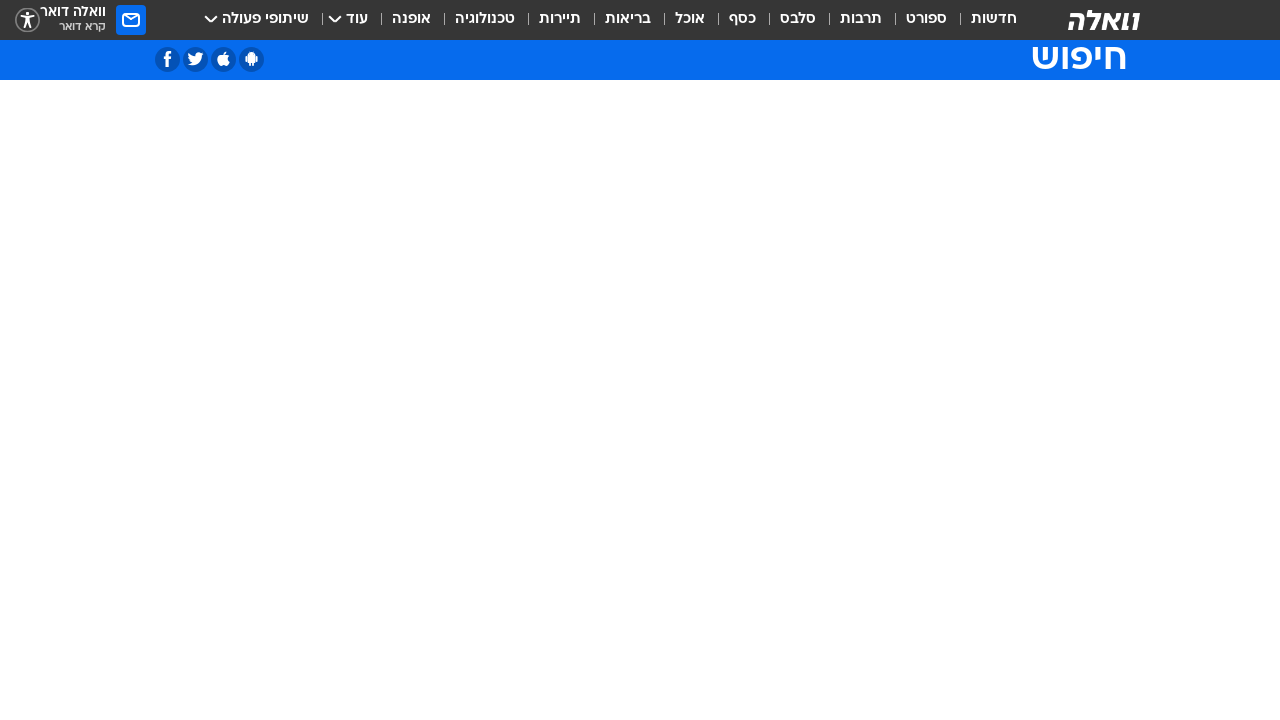

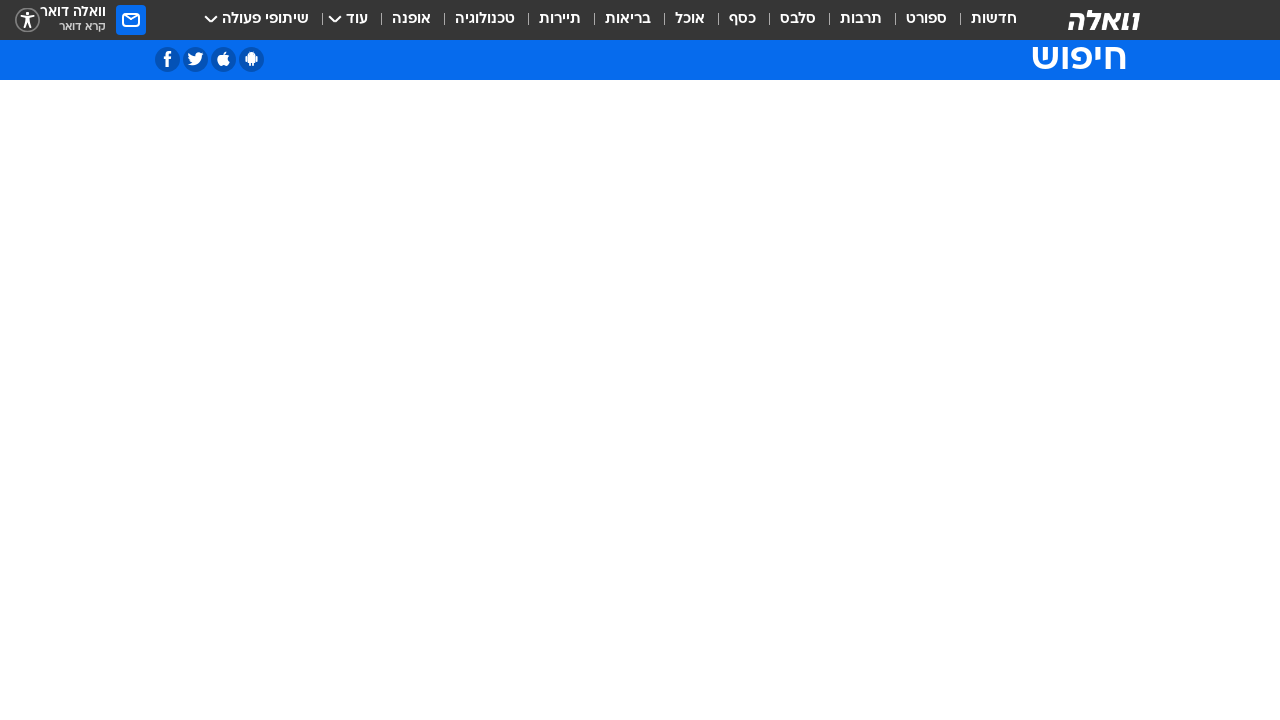